Tests entering text in a JavaScript prompt dialog and verifying the entered text appears in results

Starting URL: https://automationfc.github.io/basic-form/index.html

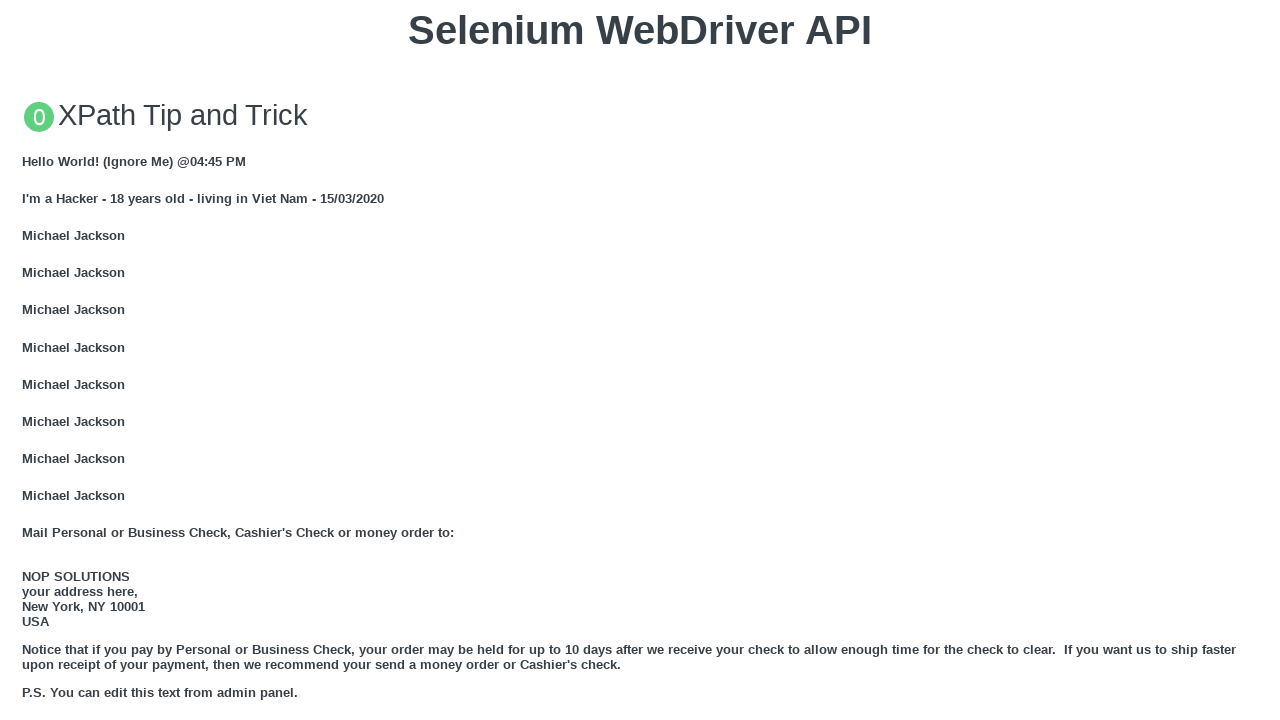

Set up dialog handler to accept prompt with text 'Selenium'
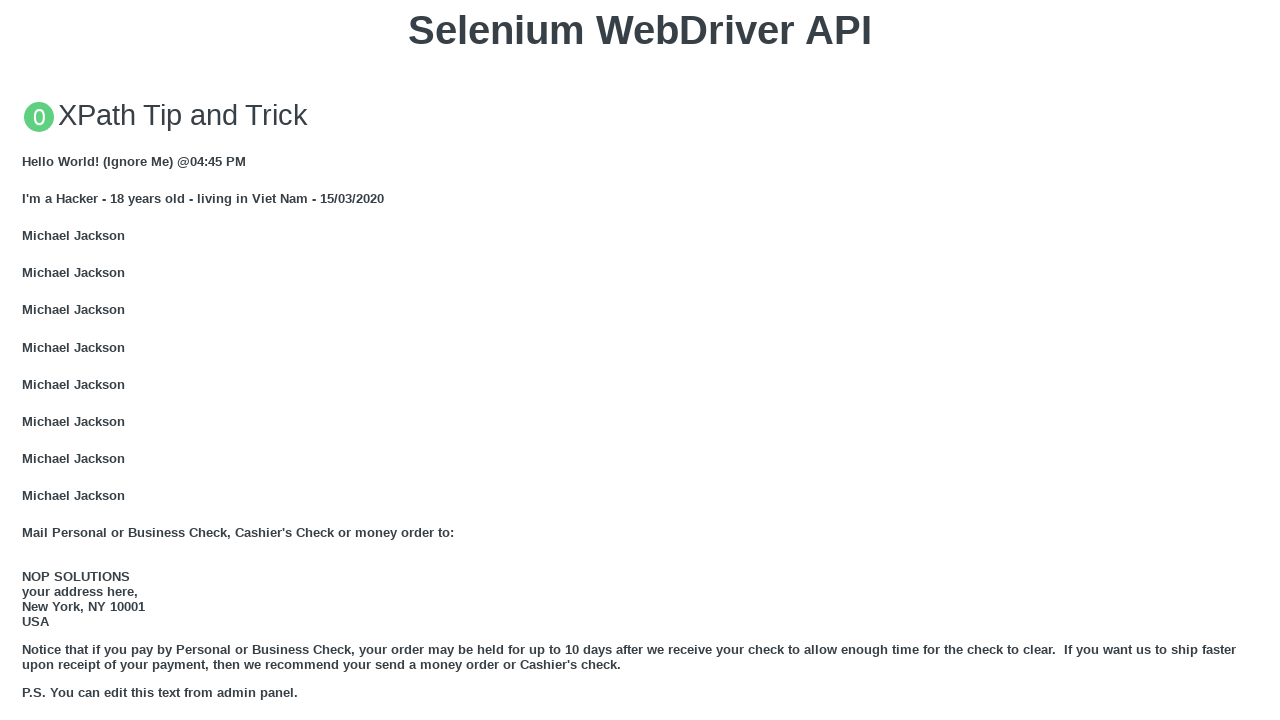

Clicked button to trigger JavaScript prompt dialog at (640, 360) on xpath=//button[text()='Click for JS Prompt']
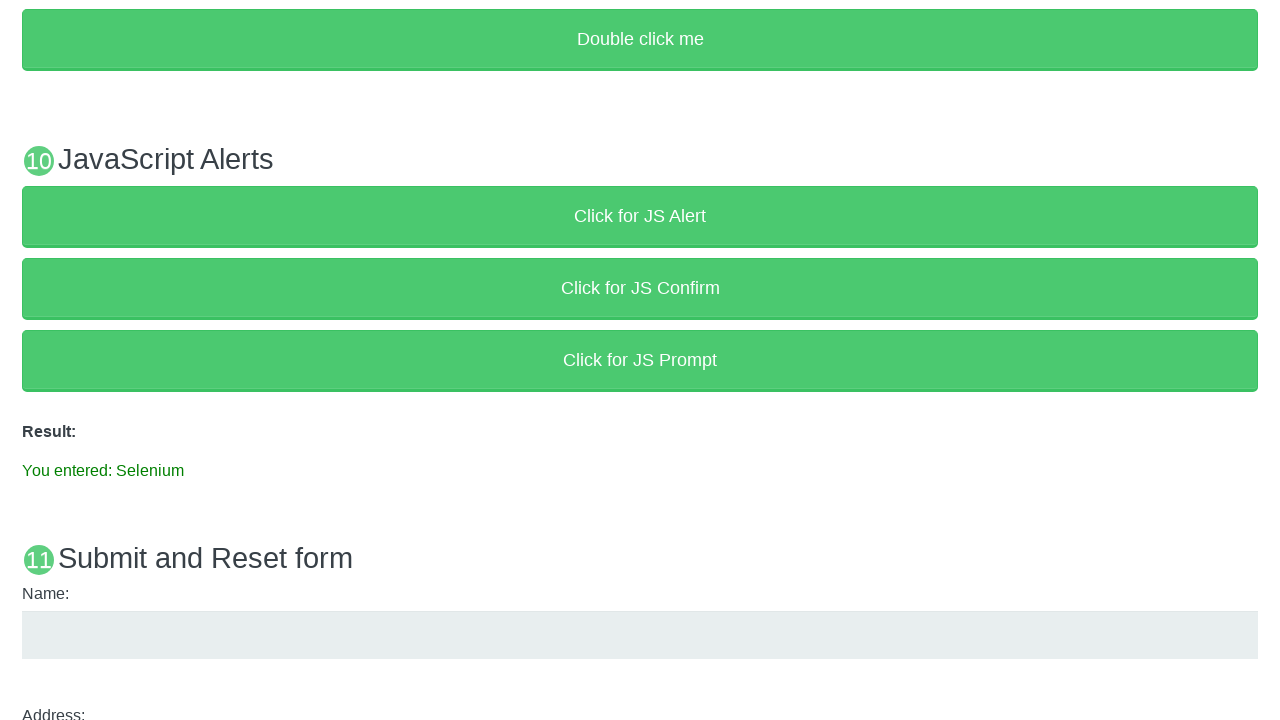

Verified that result displays 'You entered: Selenium'
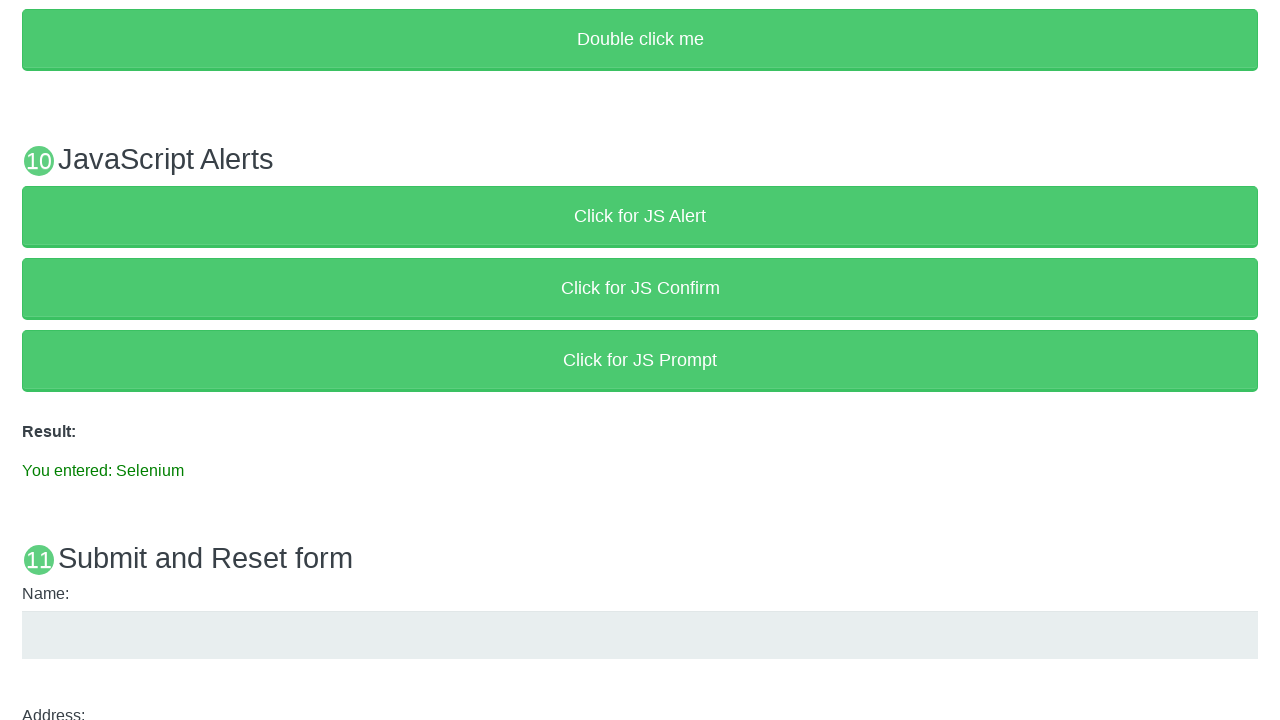

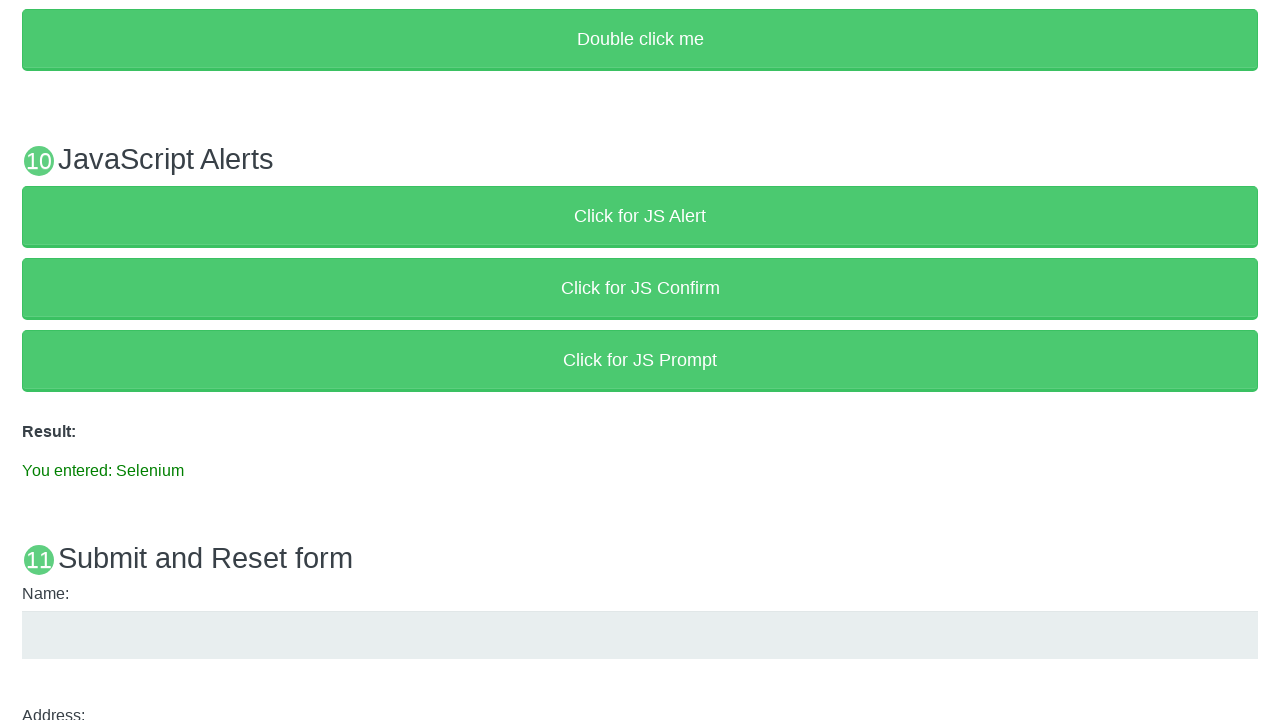